Tests partial form submission by filling only the name field and verifying validation error for missing message field

Starting URL: https://ultimateqa.com/filling-out-forms/

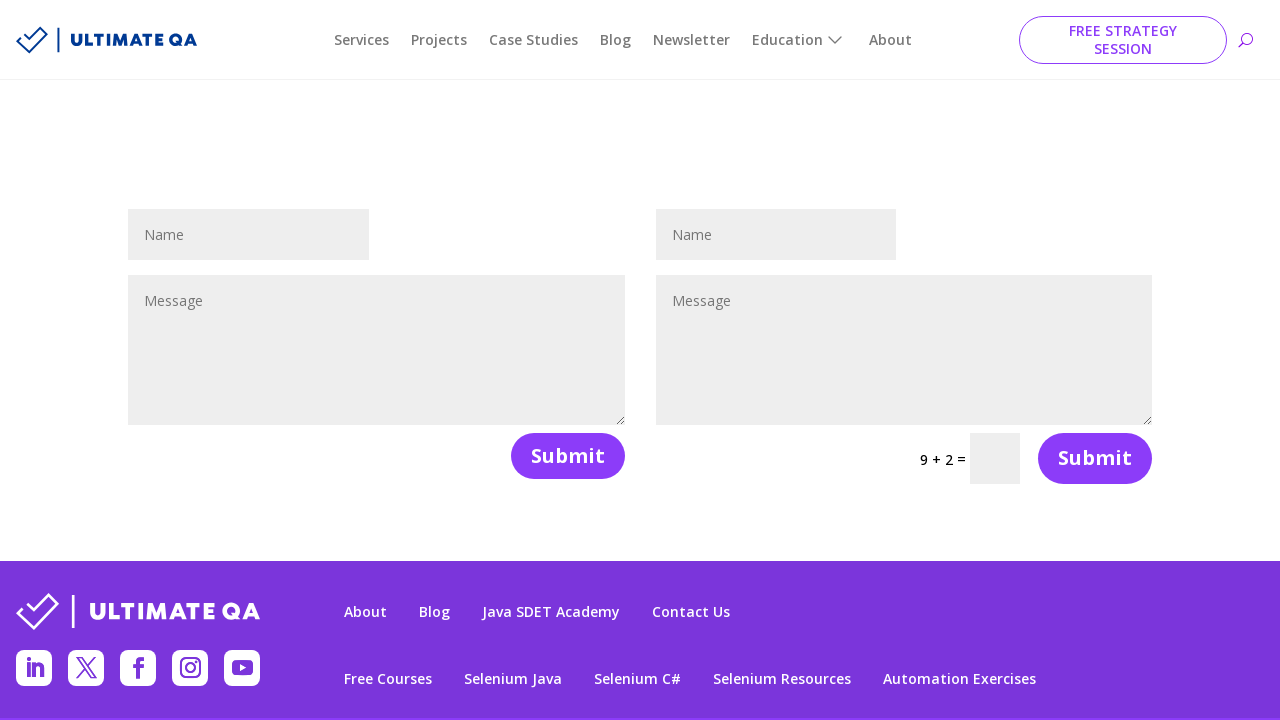

Filled name field with 'João Silva' on #et_pb_contact_name_0
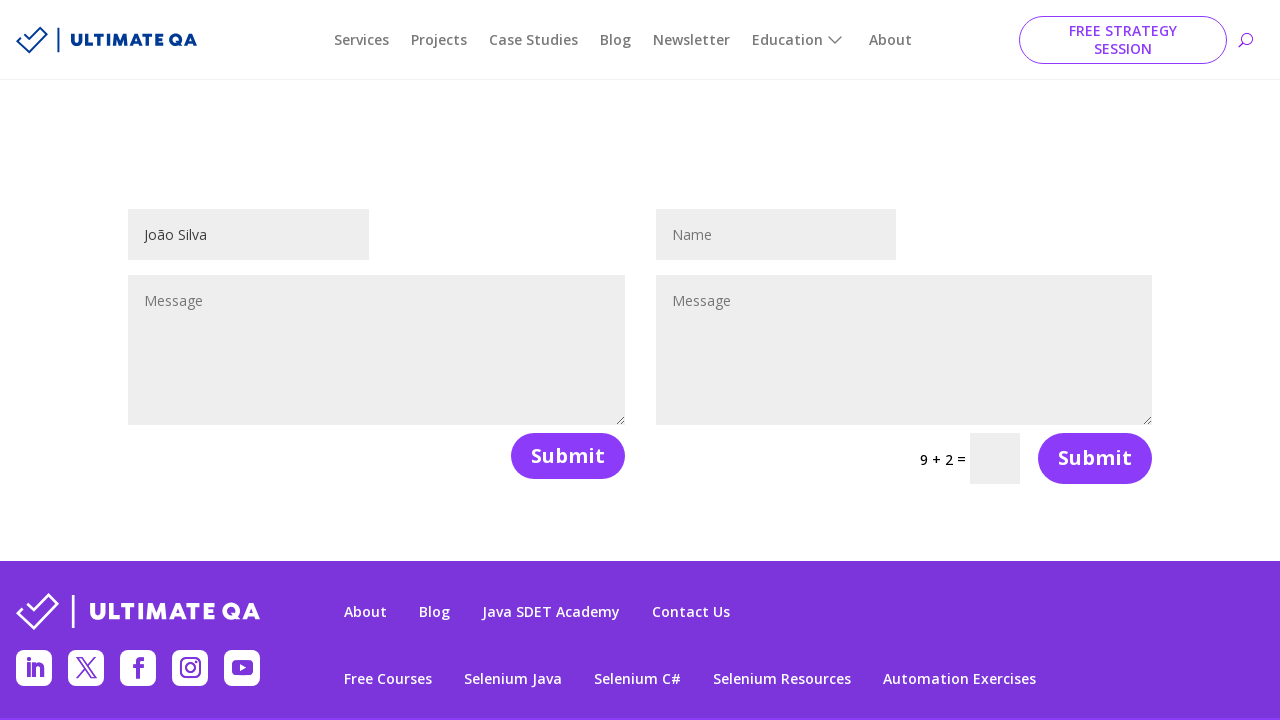

Clicked form submit button at (568, 456) on button[name='et_builder_submit_button']
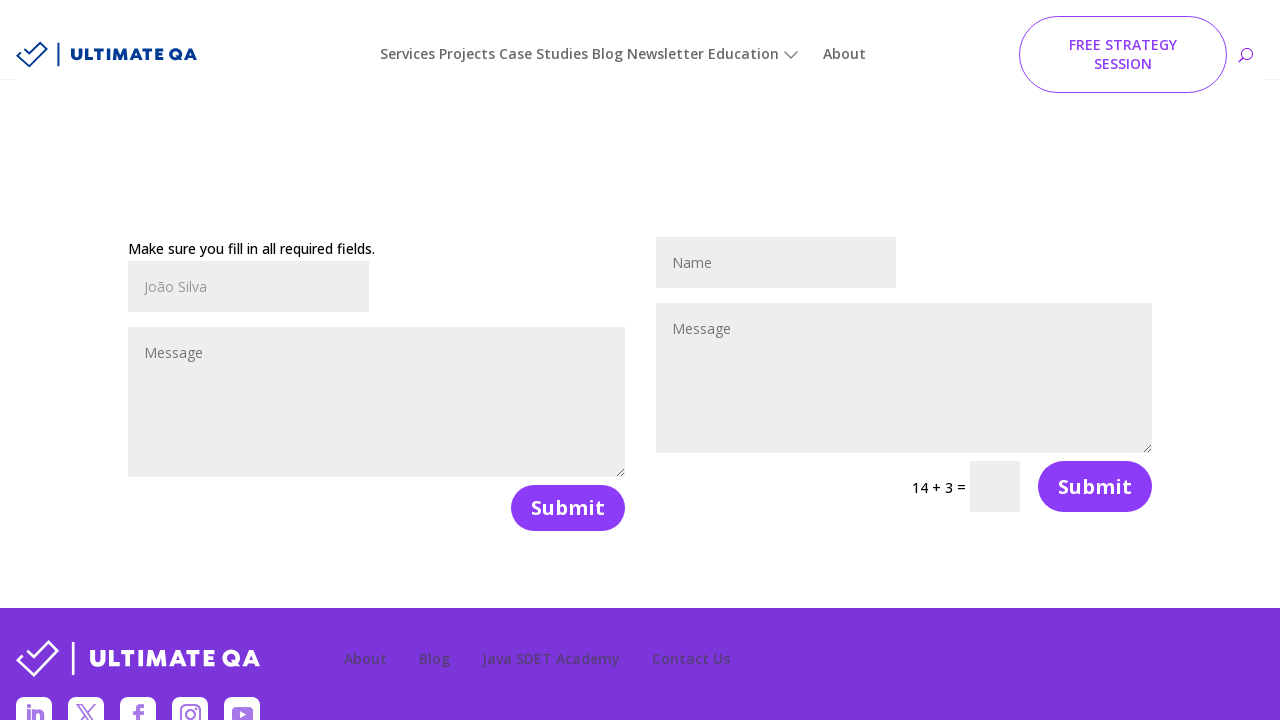

Validation error message for missing message field appeared
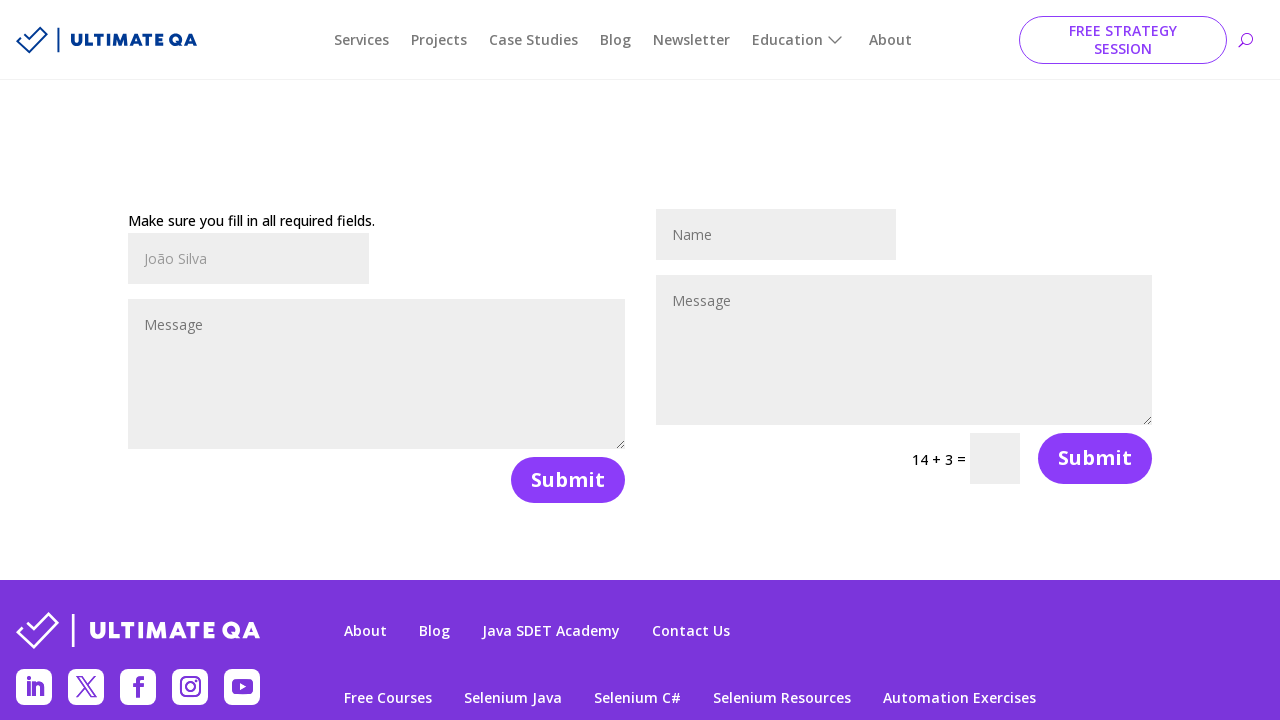

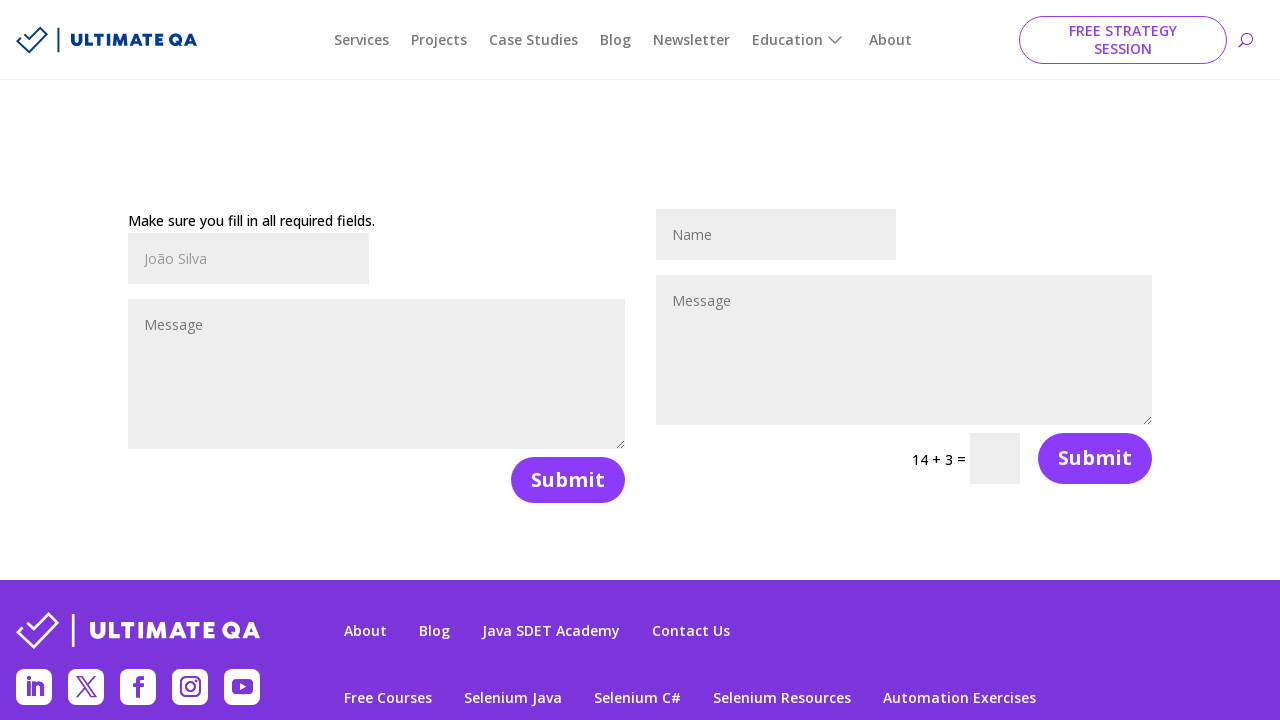